Tests adding a product to cart on an e-commerce site by clicking on a specific product and then clicking the "Add to cart" button

Starting URL: https://www.demoblaze.com/index.html

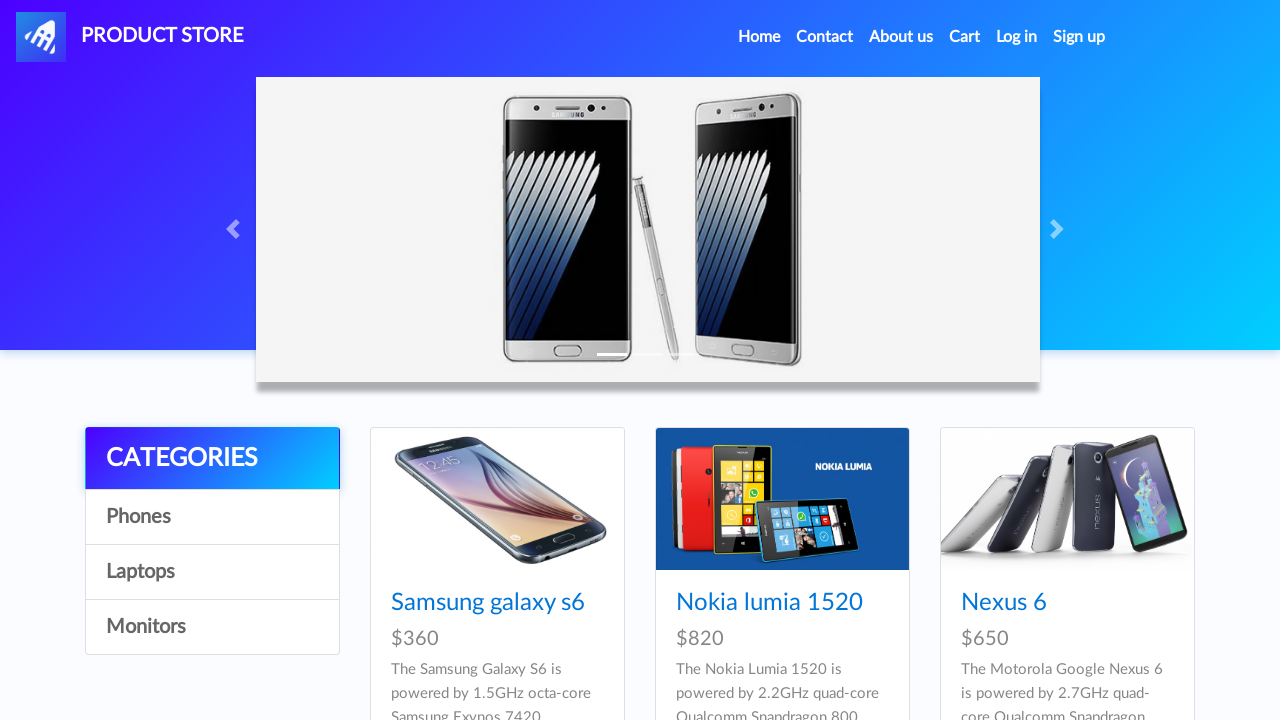

Clicked on Nokia lumia 1520 product at (769, 603) on xpath=//a[text()='Nokia lumia 1520']
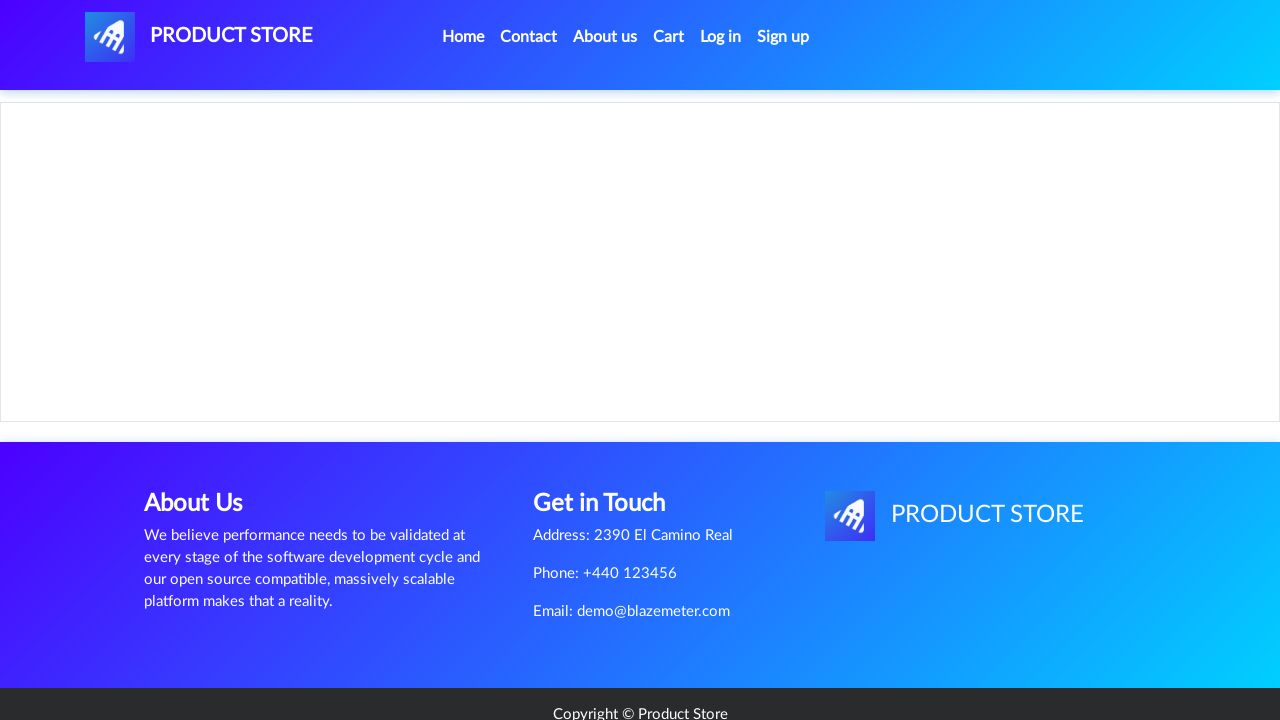

Clicked Add to cart button at (610, 440) on xpath=//a[text()='Add to cart']
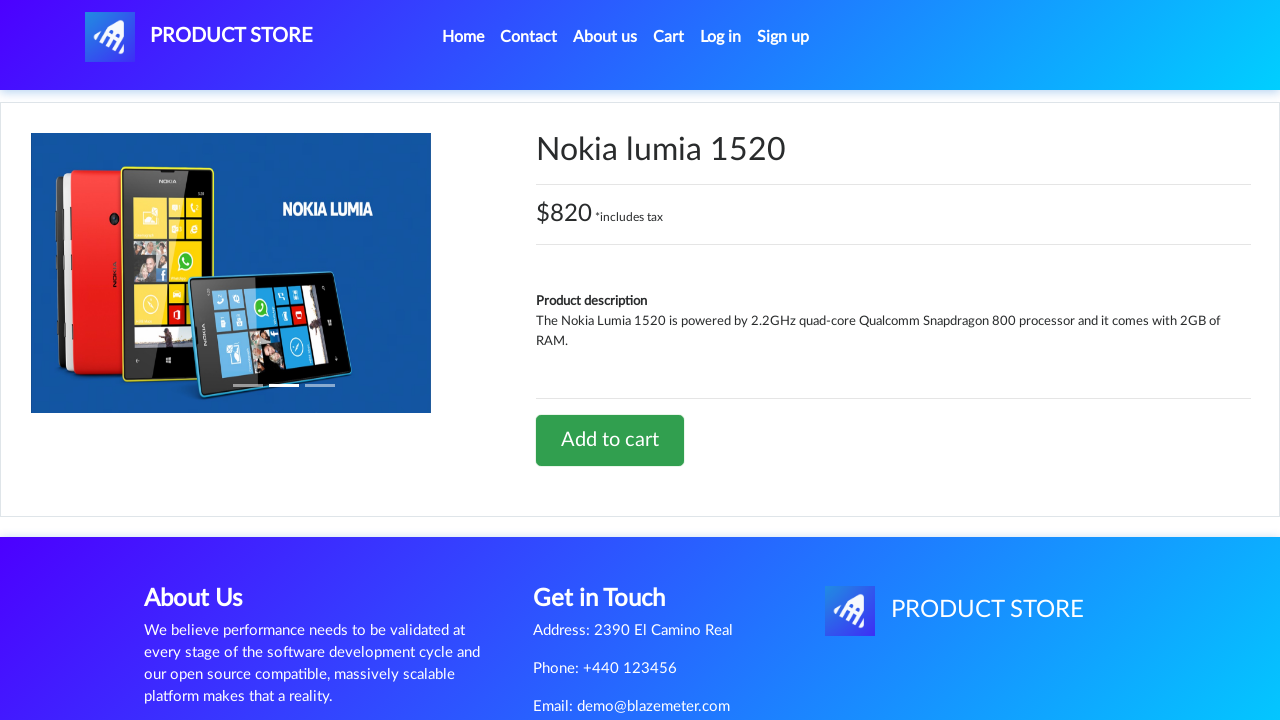

Alert dialog accepted after adding product to cart
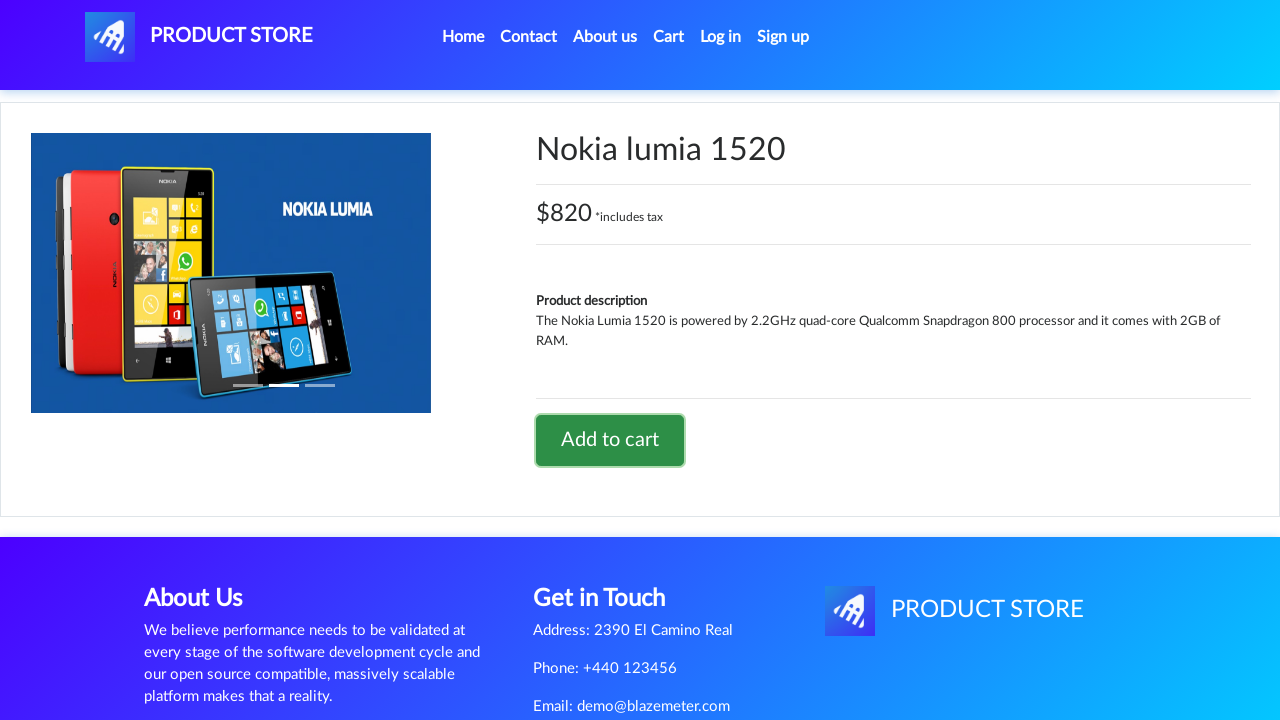

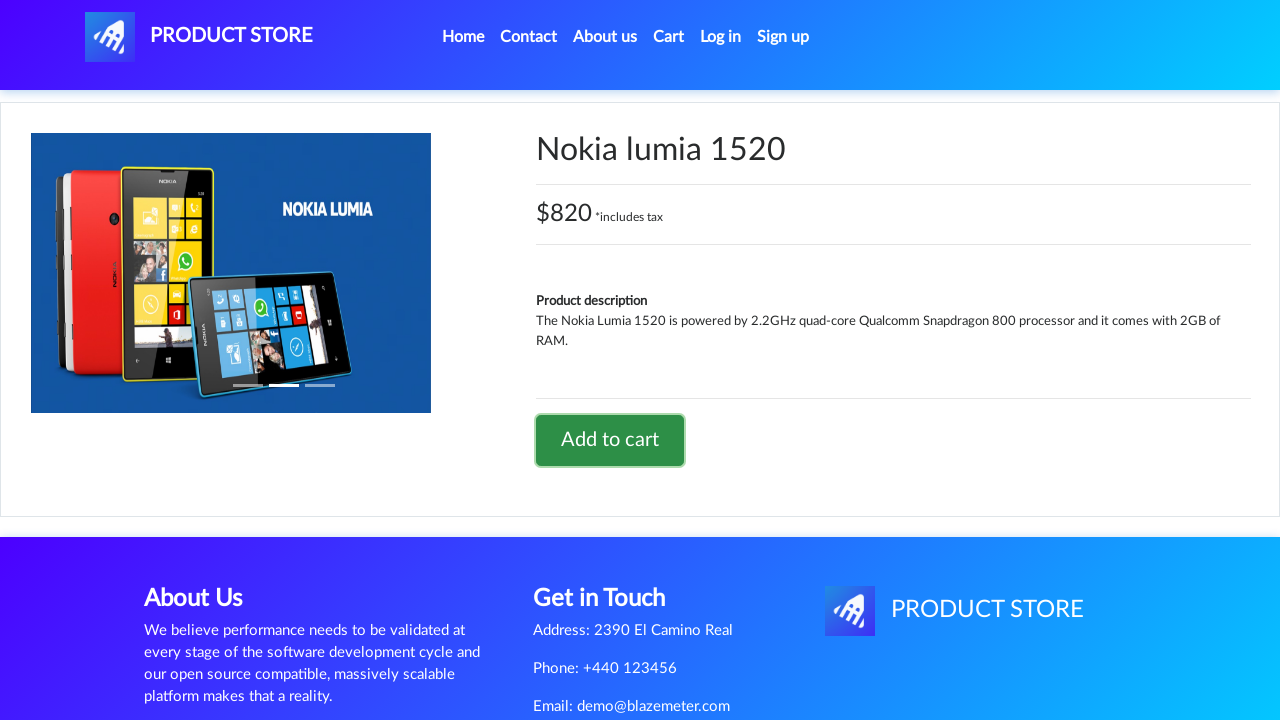